Tests that pages load without severe browser console errors

Starting URL: https://www.baeldung.com

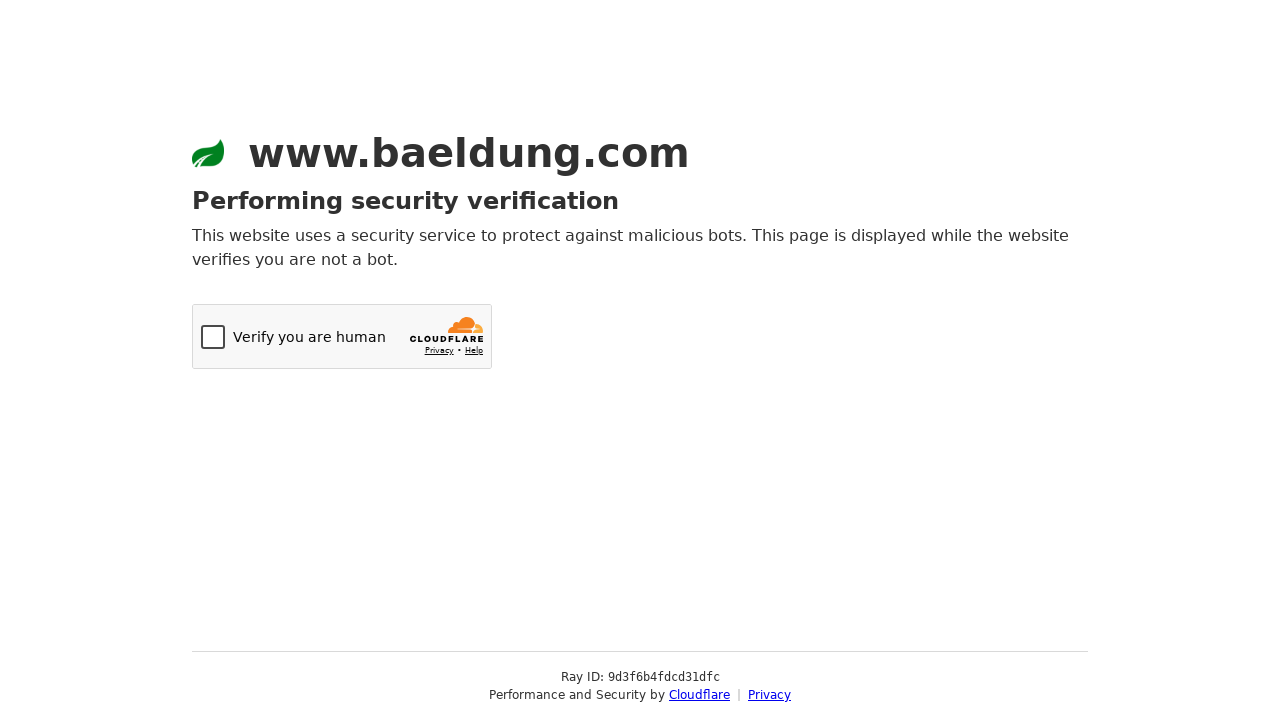

Navigated to https://www.baeldung.com/
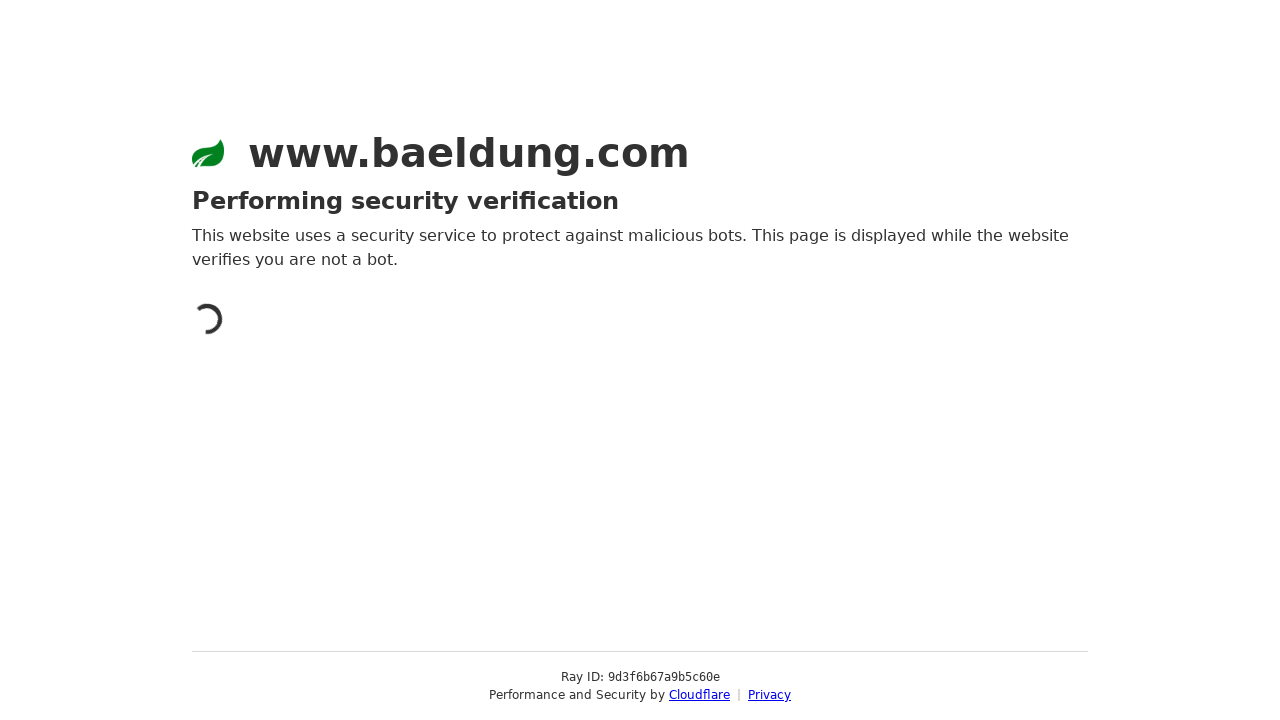

Page at / reached networkidle state
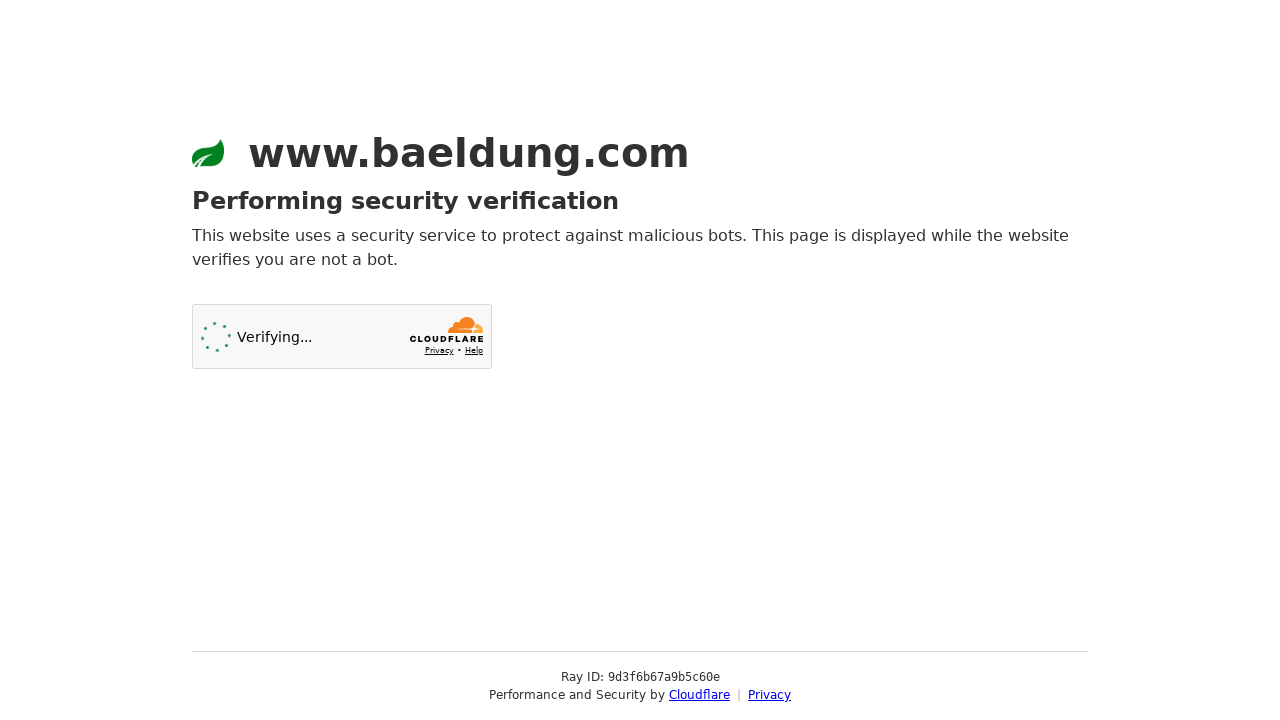

Navigated to https://www.baeldung.com/java-weekly-1
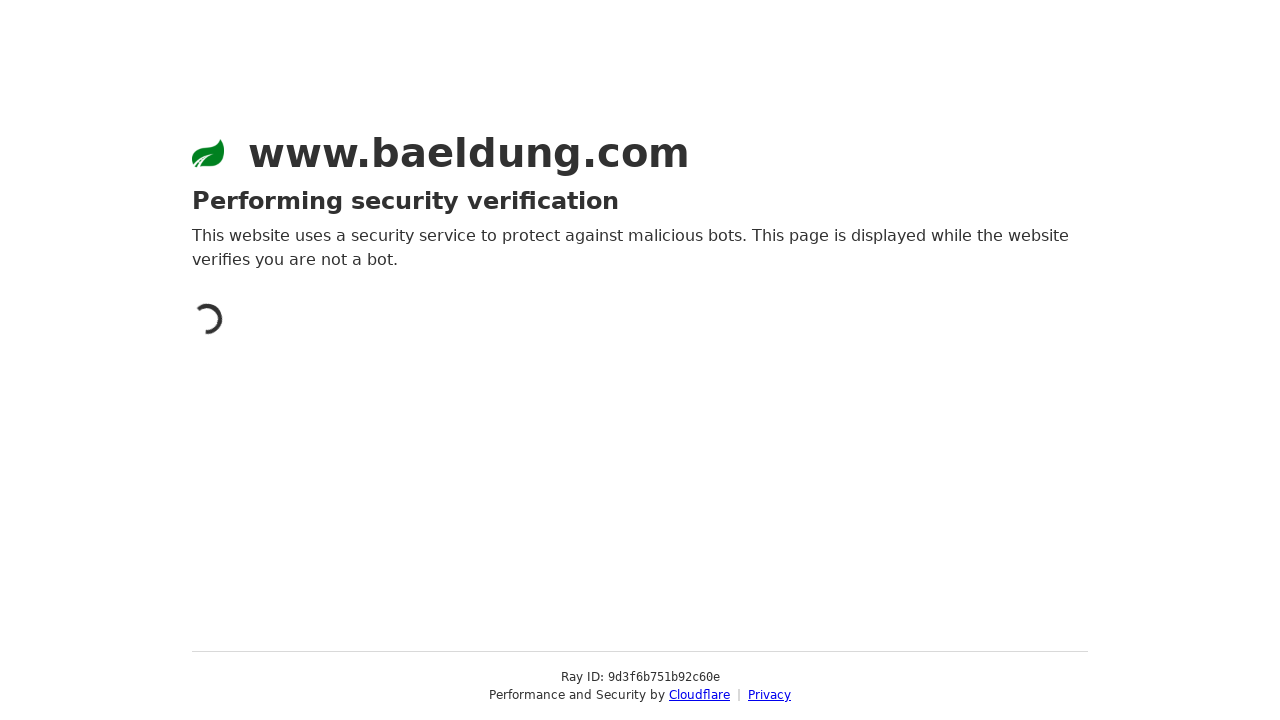

Page at /java-weekly-1 reached networkidle state
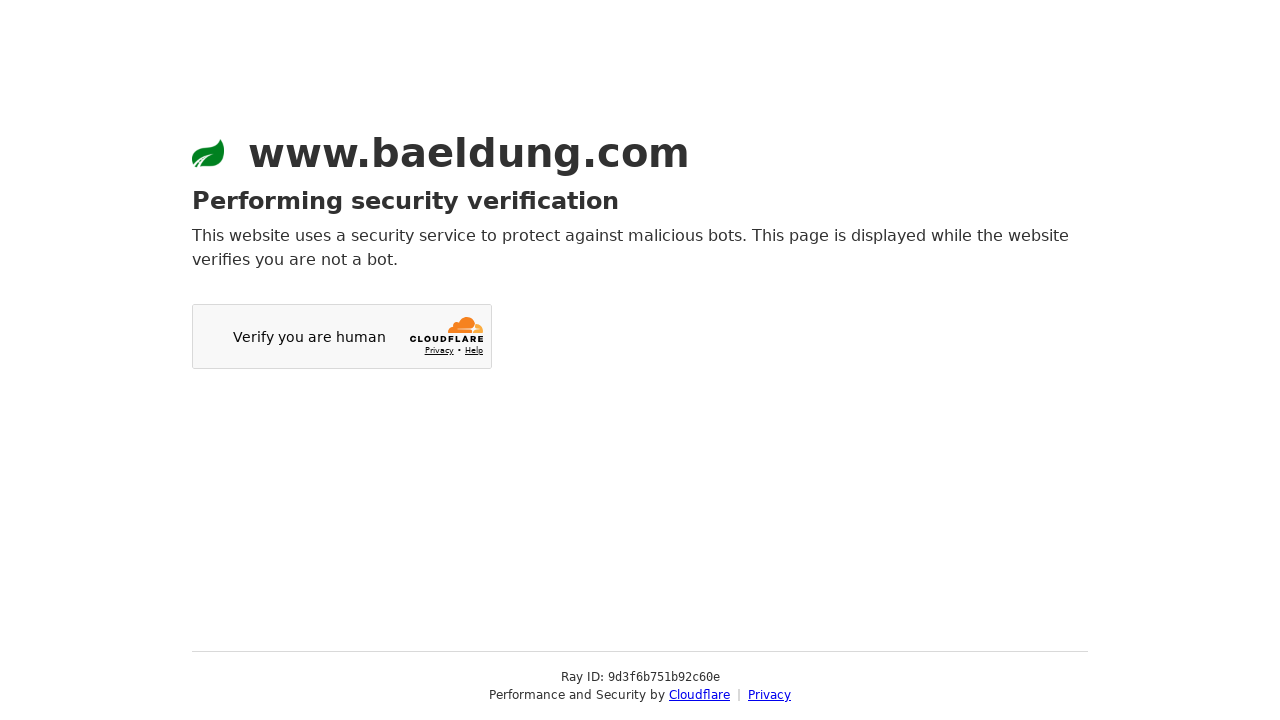

Navigated to https://www.baeldung.com/spring-boot
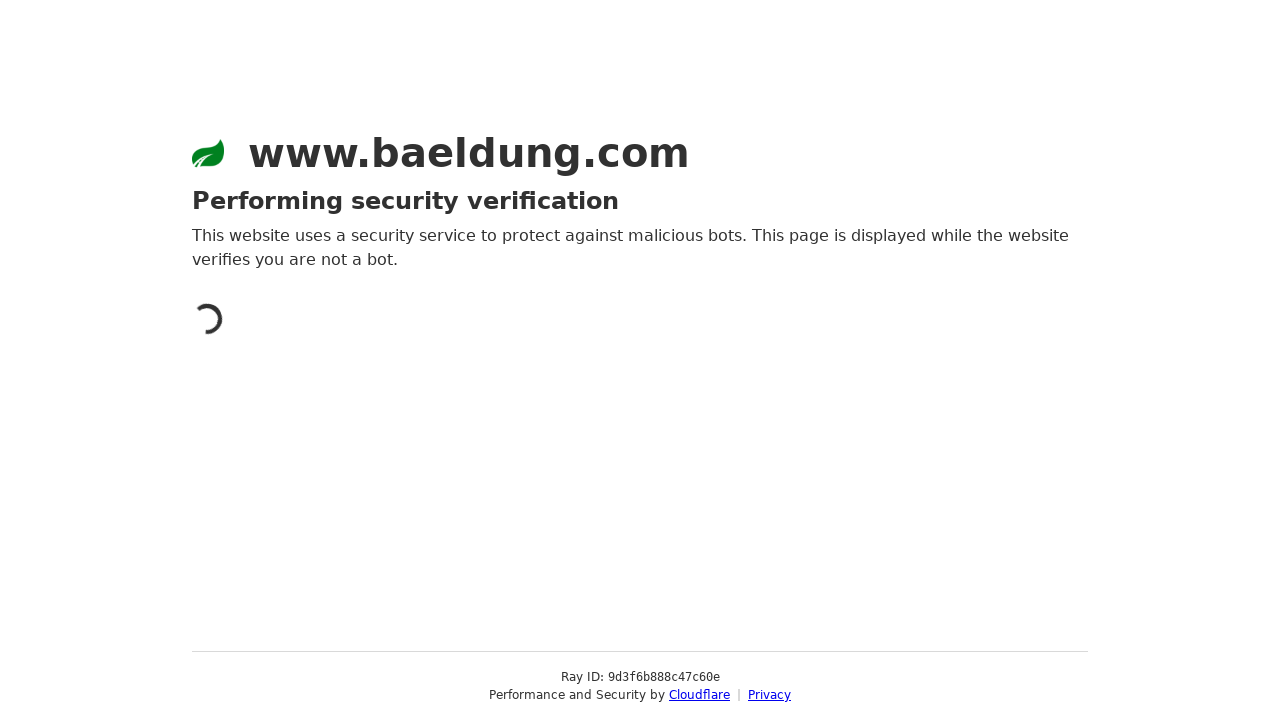

Page at /spring-boot reached networkidle state
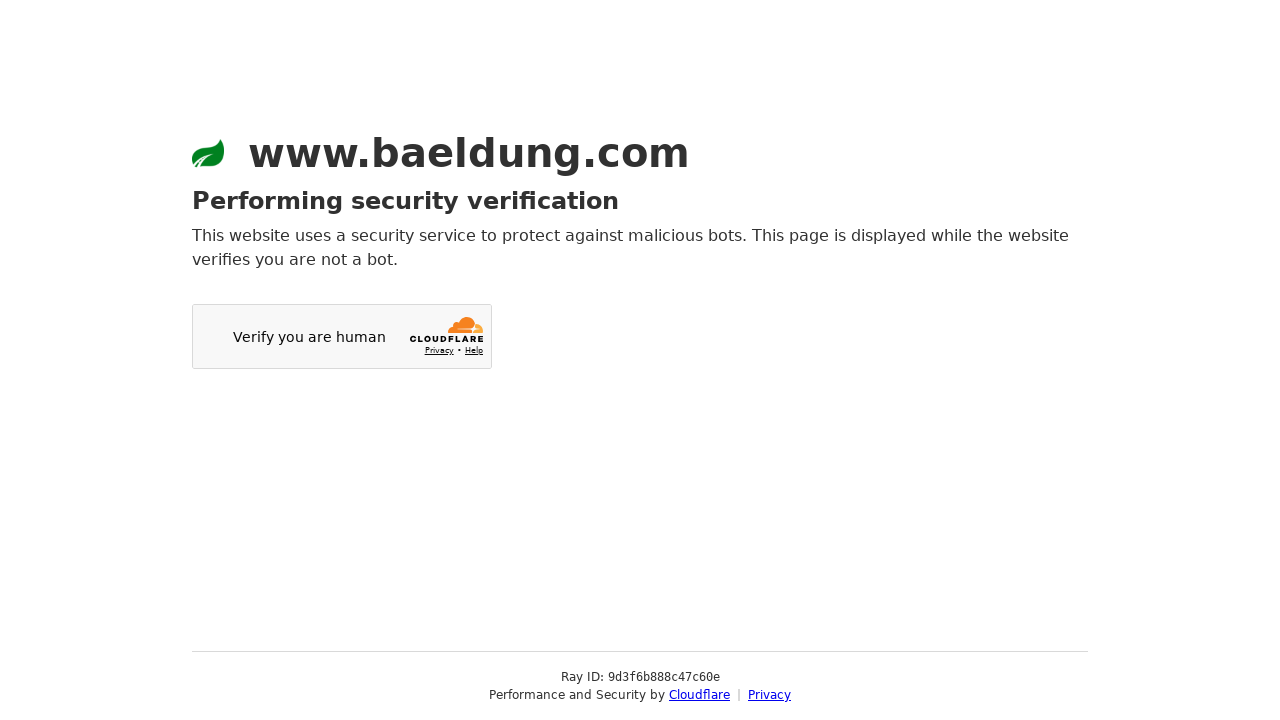

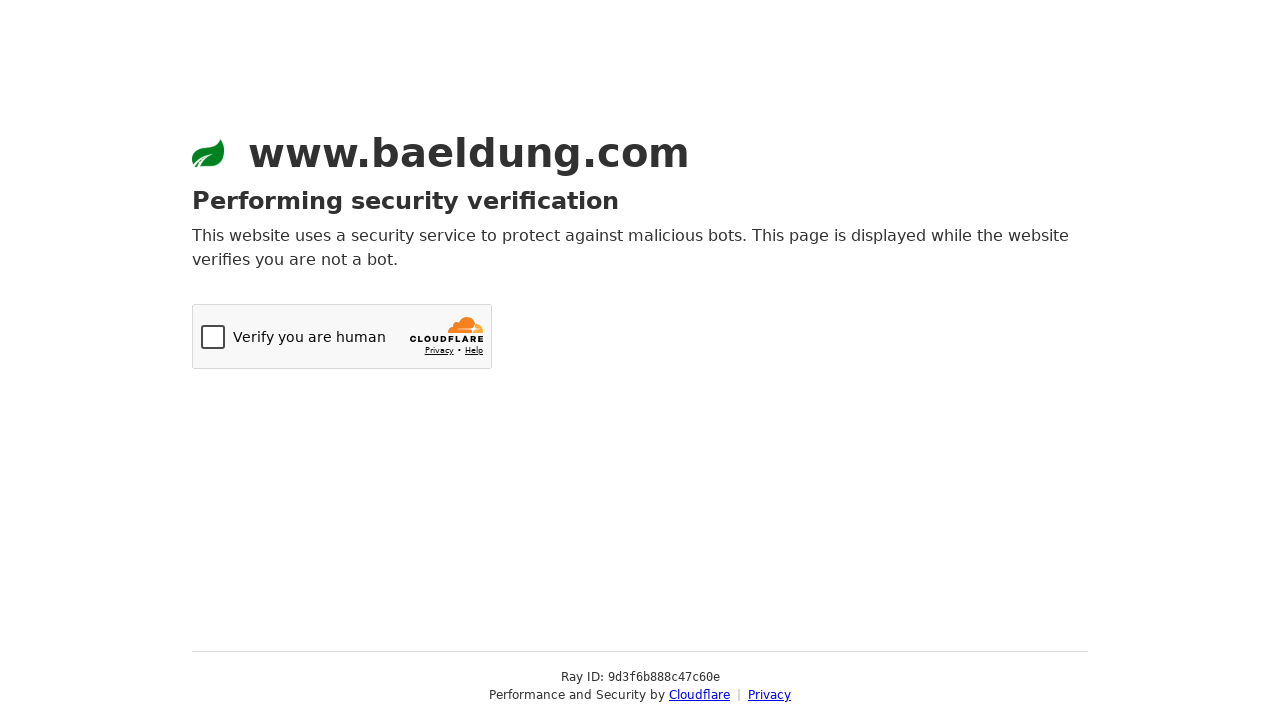